Tests navigating to doctors section and verifying all doctor names are displayed

Starting URL: https://ej2.syncfusion.com/showcase/angular/appointmentplanner/#/dashboard

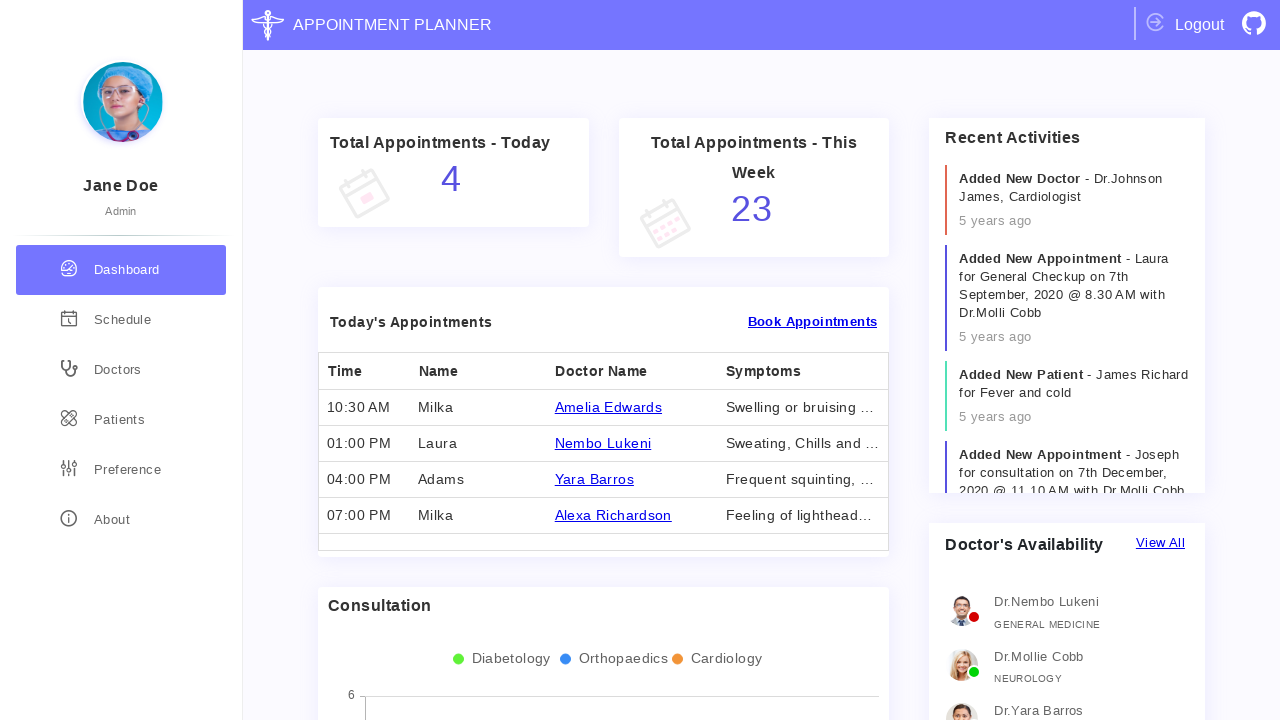

Doctors button is visible and ready to click
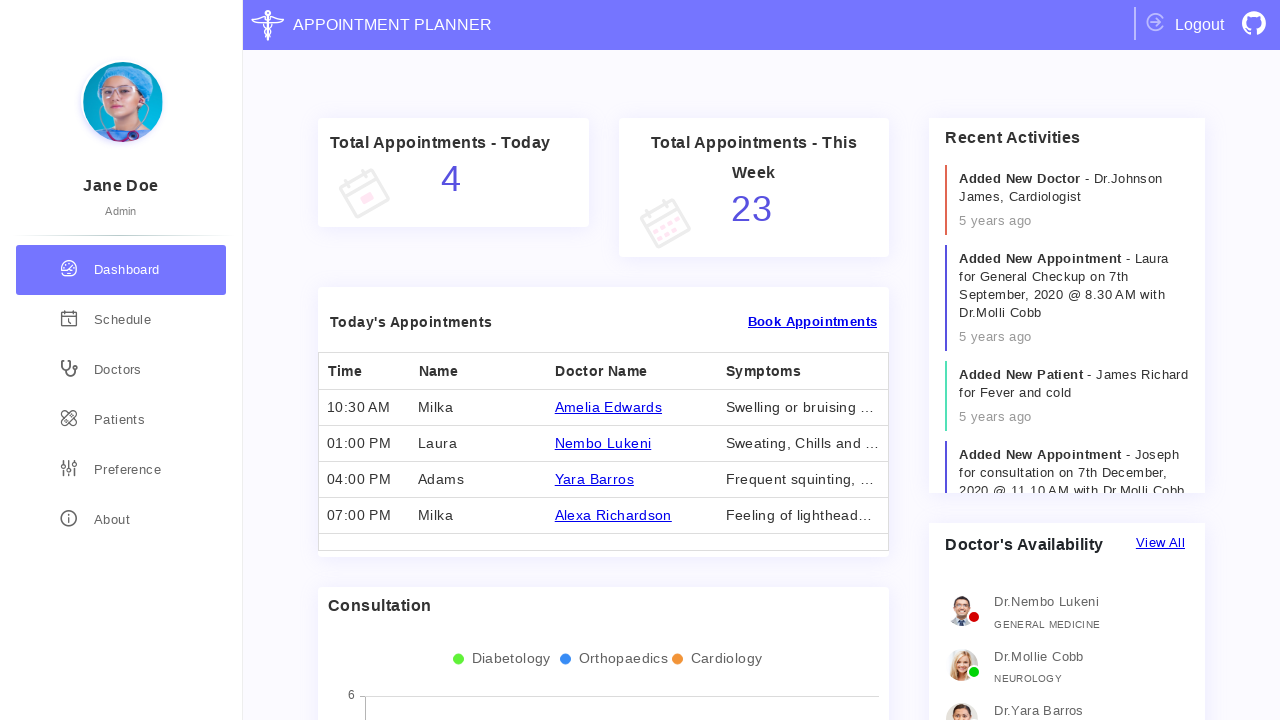

Clicked doctors button to navigate to doctors section at (121, 370) on div[routerLink='/doctors']
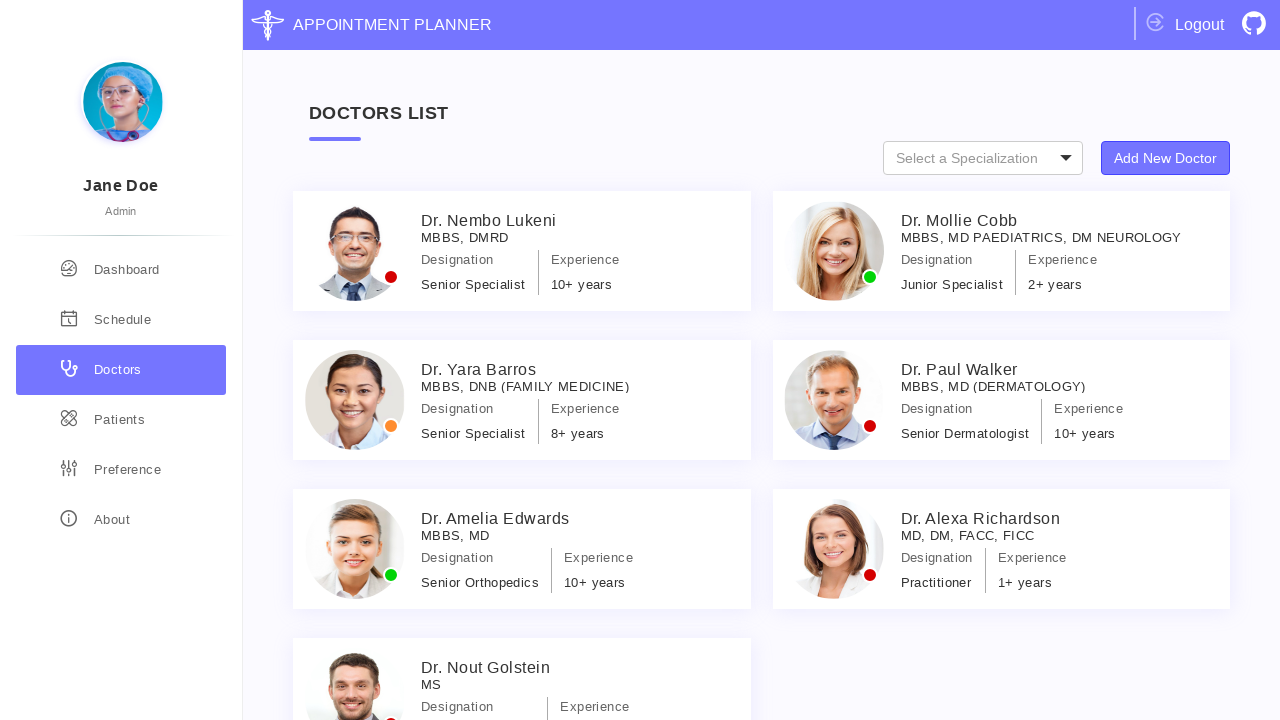

Doctor list loaded and all doctor names are displayed
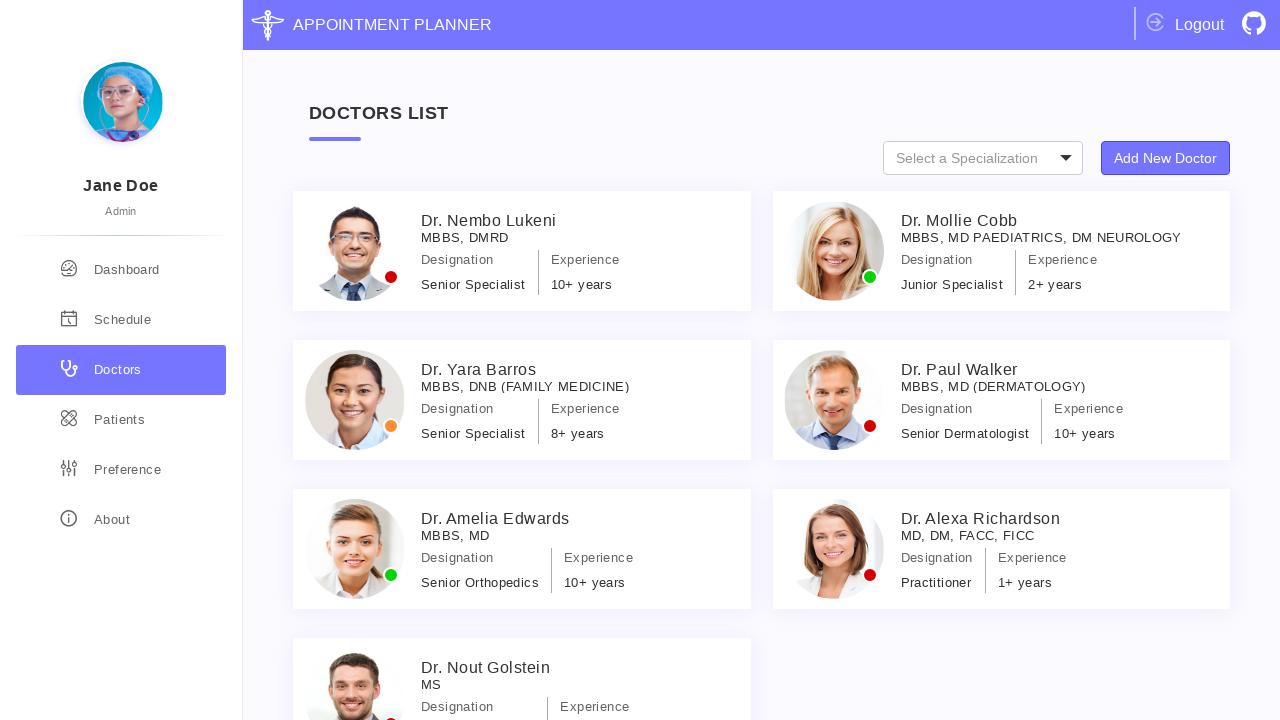

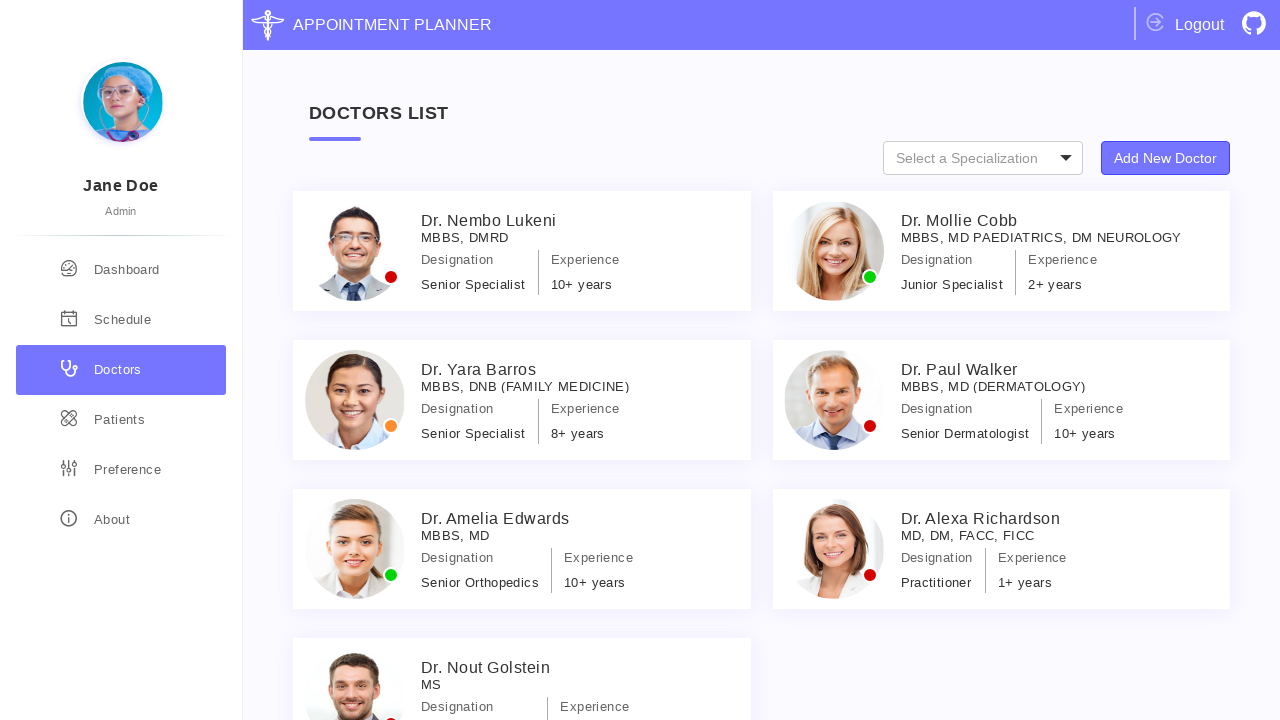